Tests JavaScript prompt alert functionality by navigating to the alerts demo page, clicking to trigger a prompt box, entering text into the prompt, and accepting it.

Starting URL: https://demo.automationtesting.in/Alerts.html

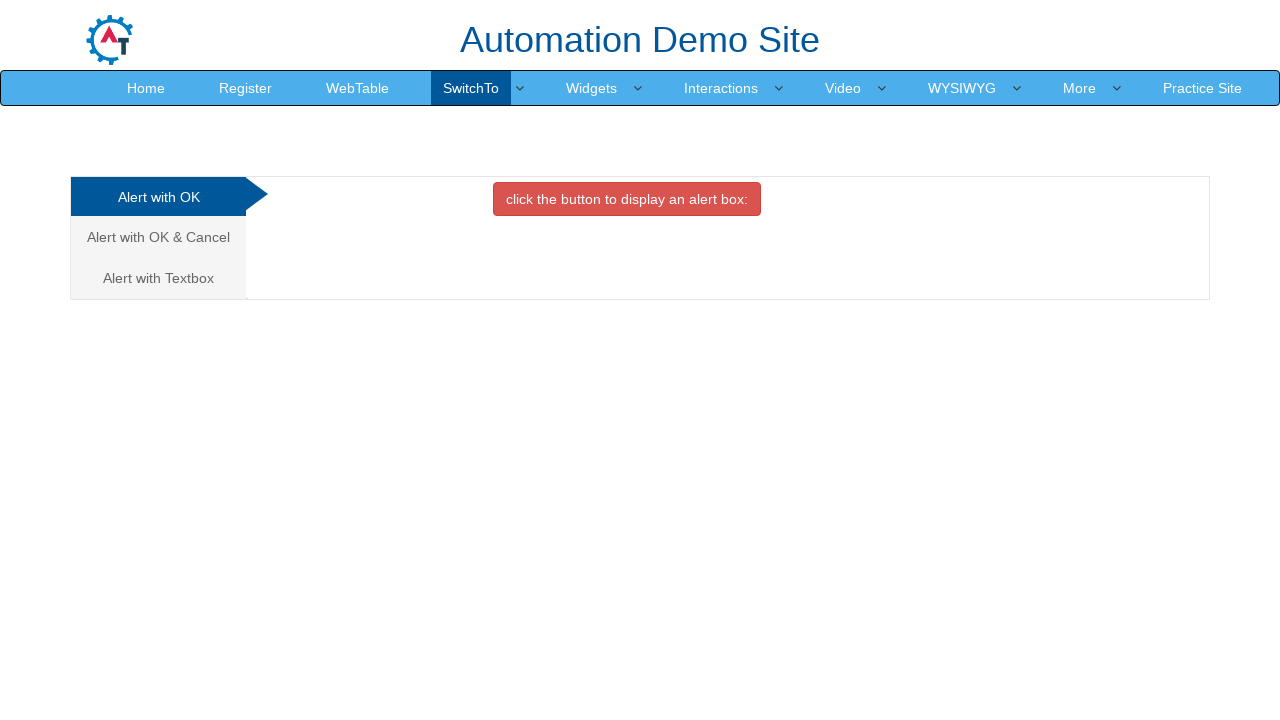

Set up dialog handler to accept prompt with text 'abhi'
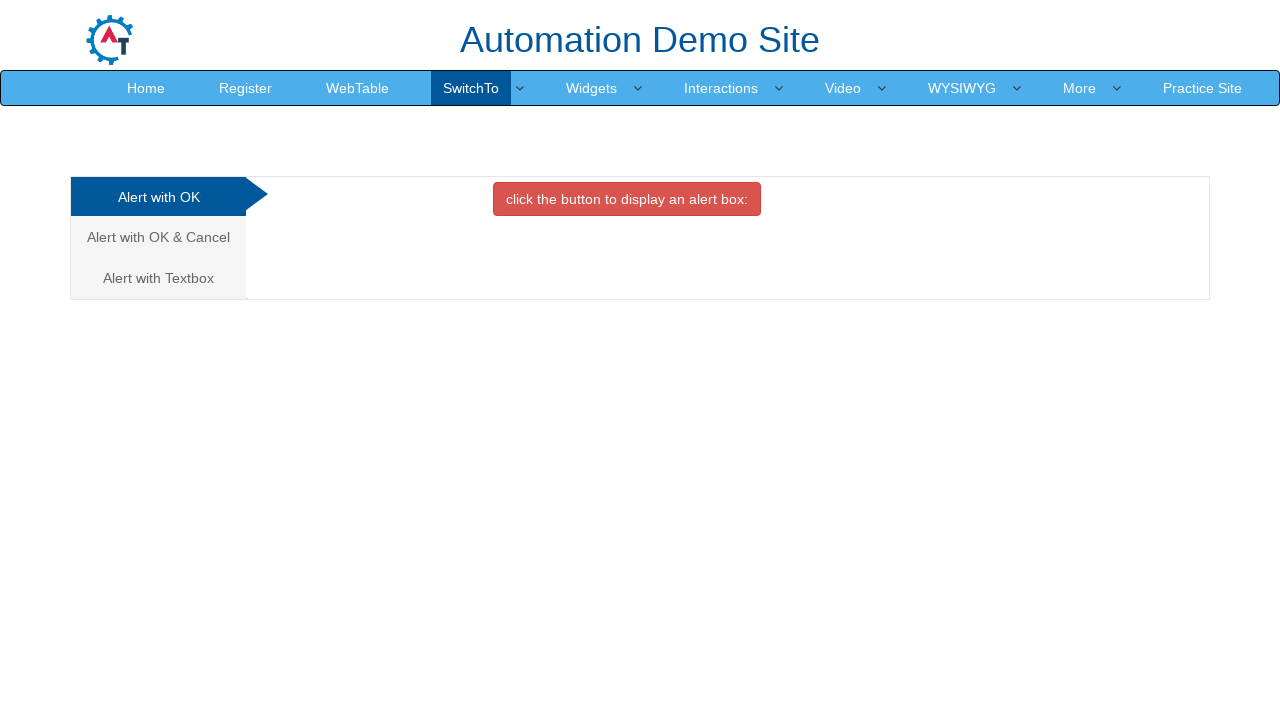

Clicked on 'Alert with Textbox' tab at (158, 278) on xpath=(//a[normalize-space()='Alert with Textbox'])[1]
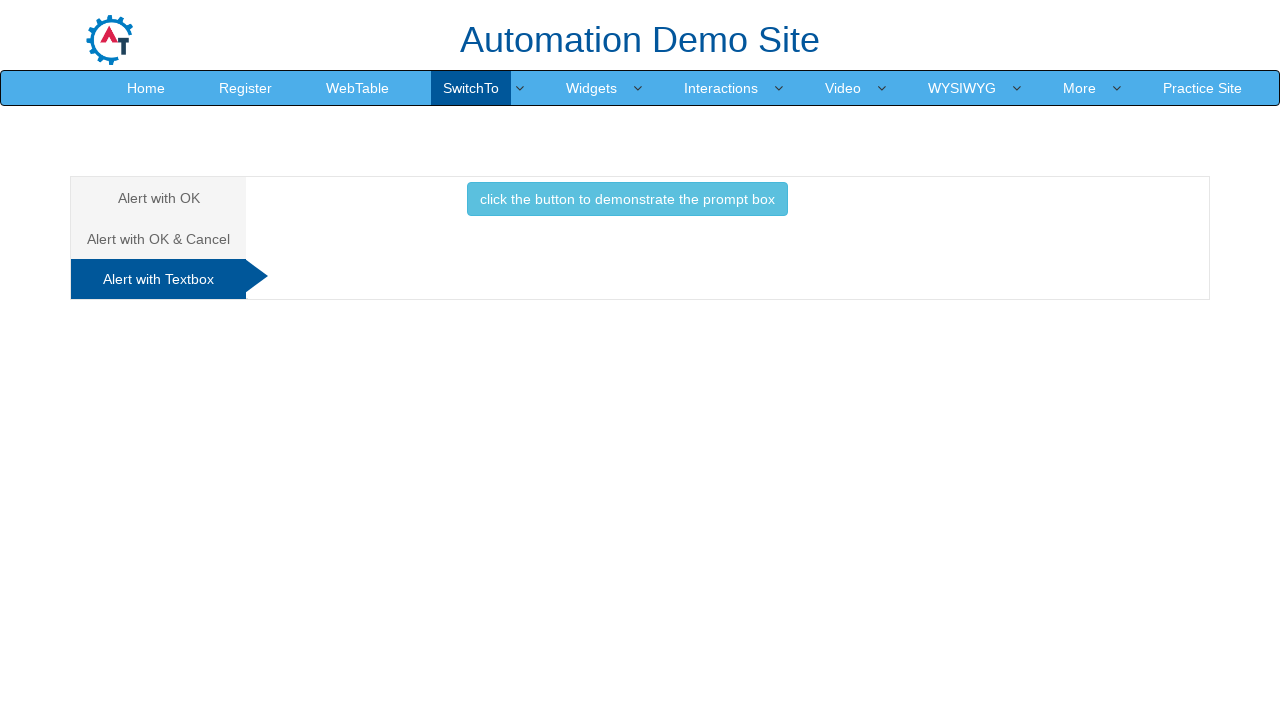

Waited 500ms for tab content to load
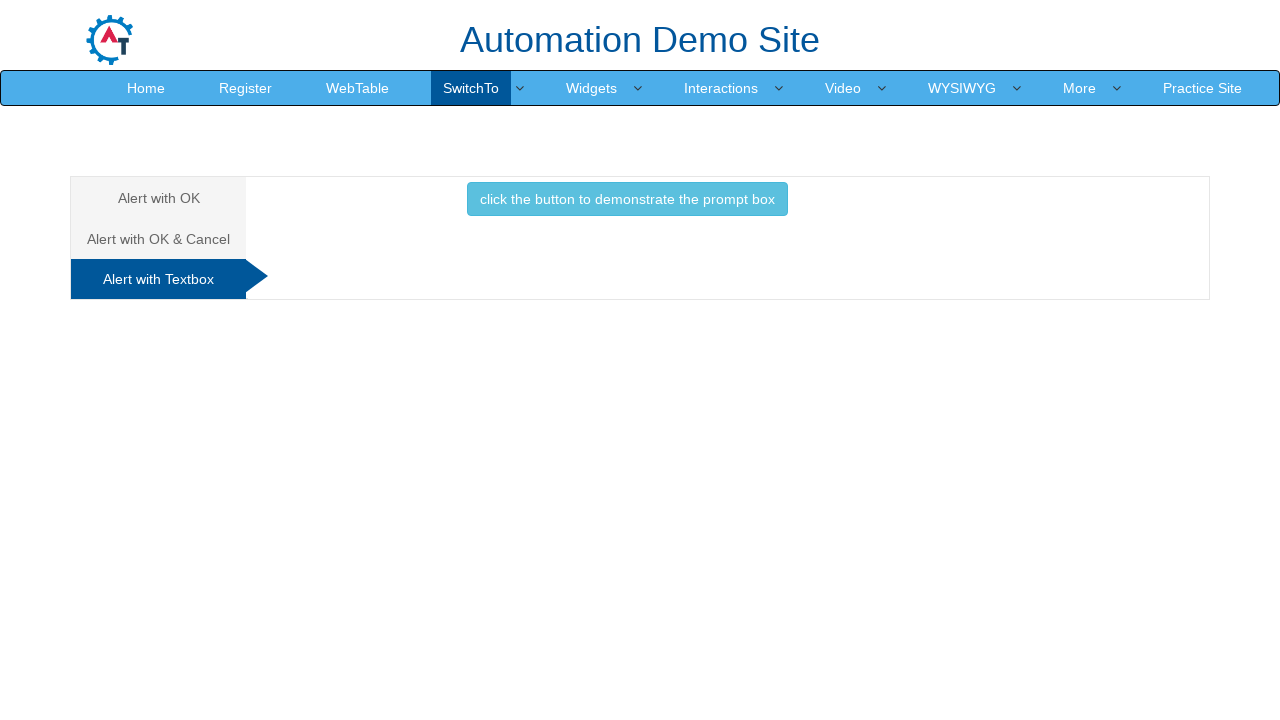

Clicked button to trigger prompt box at (627, 199) on xpath=(//button[normalize-space()='click the button to demonstrate the prompt bo
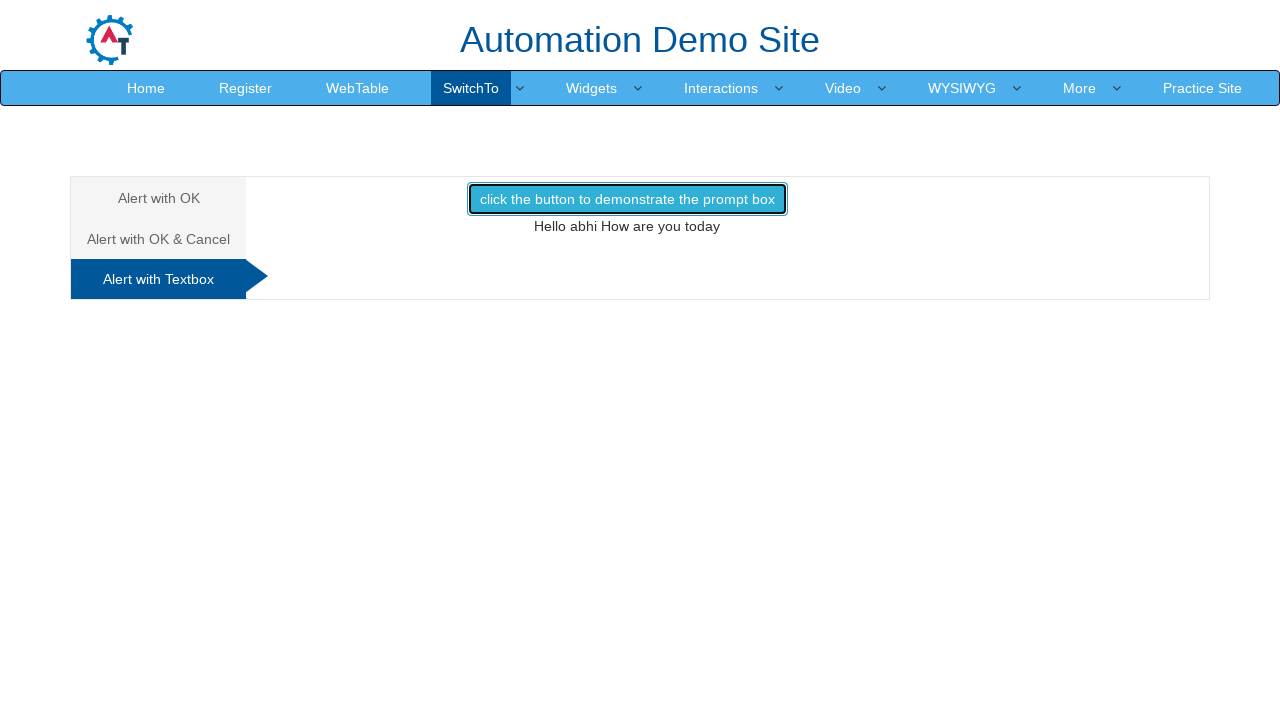

Waited 500ms for prompt dialog to be handled
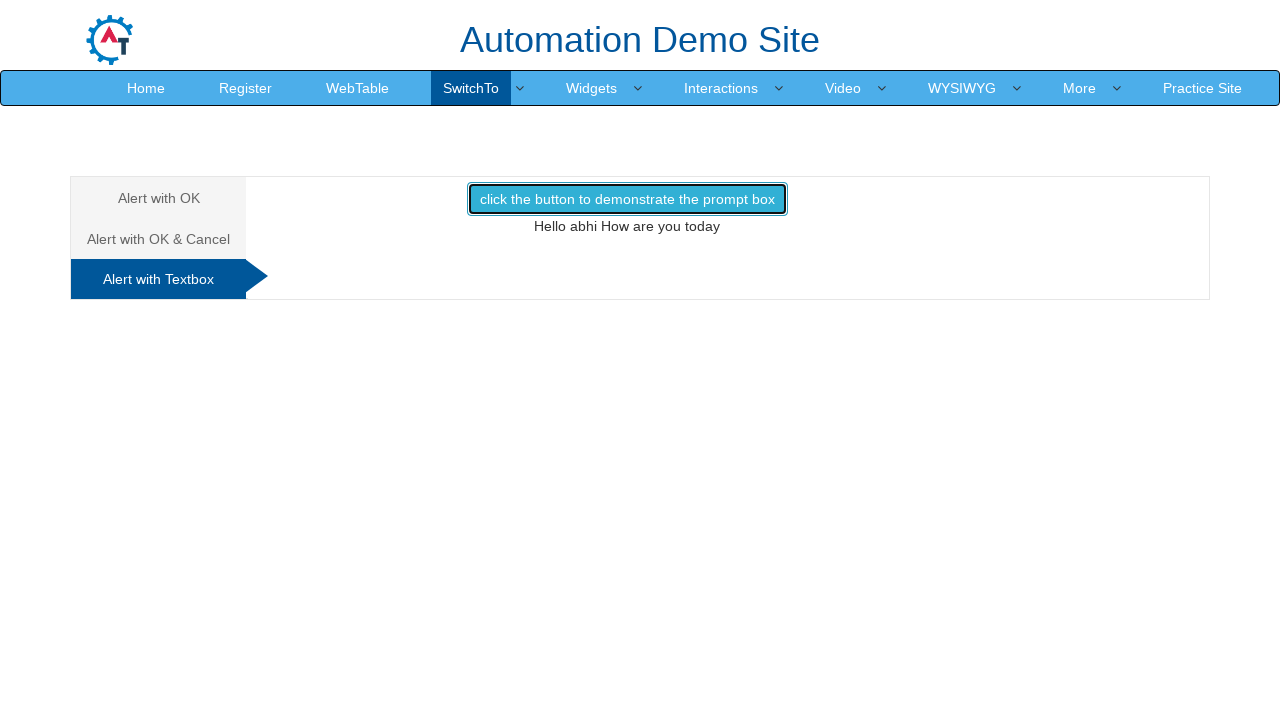

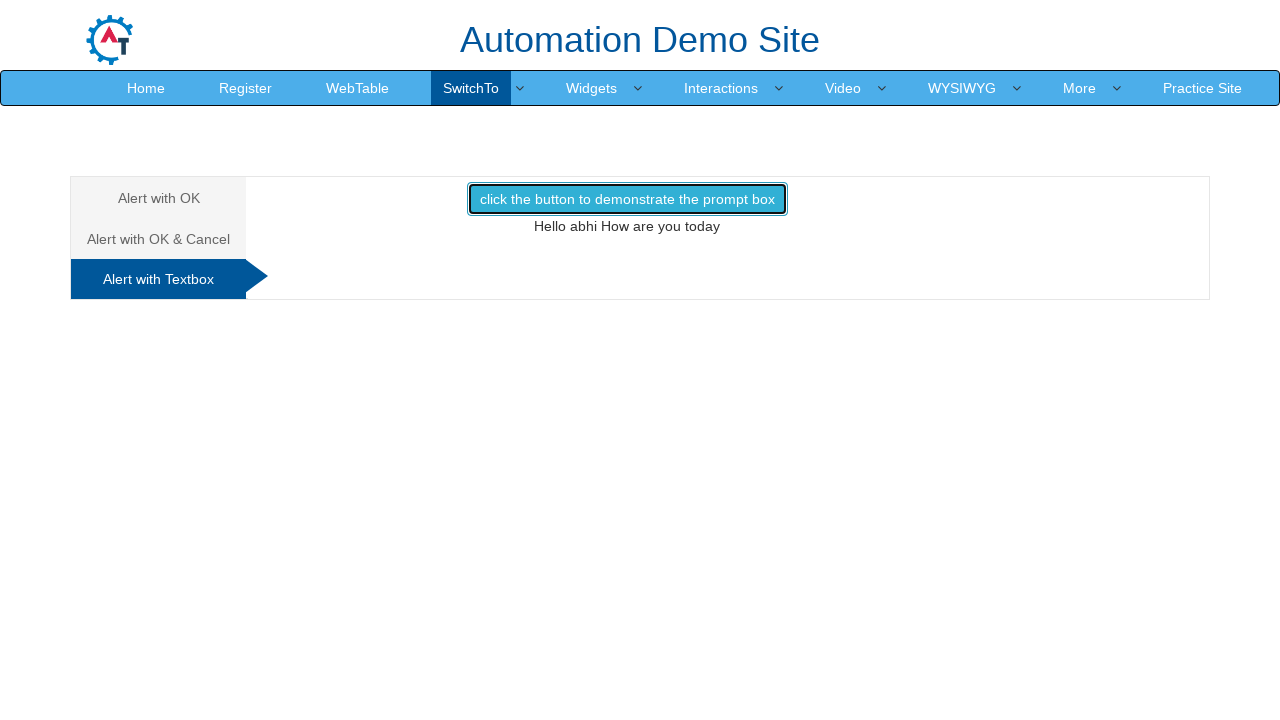